Tests sorting the Due column in descending order by clicking the column header twice and verifying the numerical values are sorted in reverse order

Starting URL: http://the-internet.herokuapp.com/tables

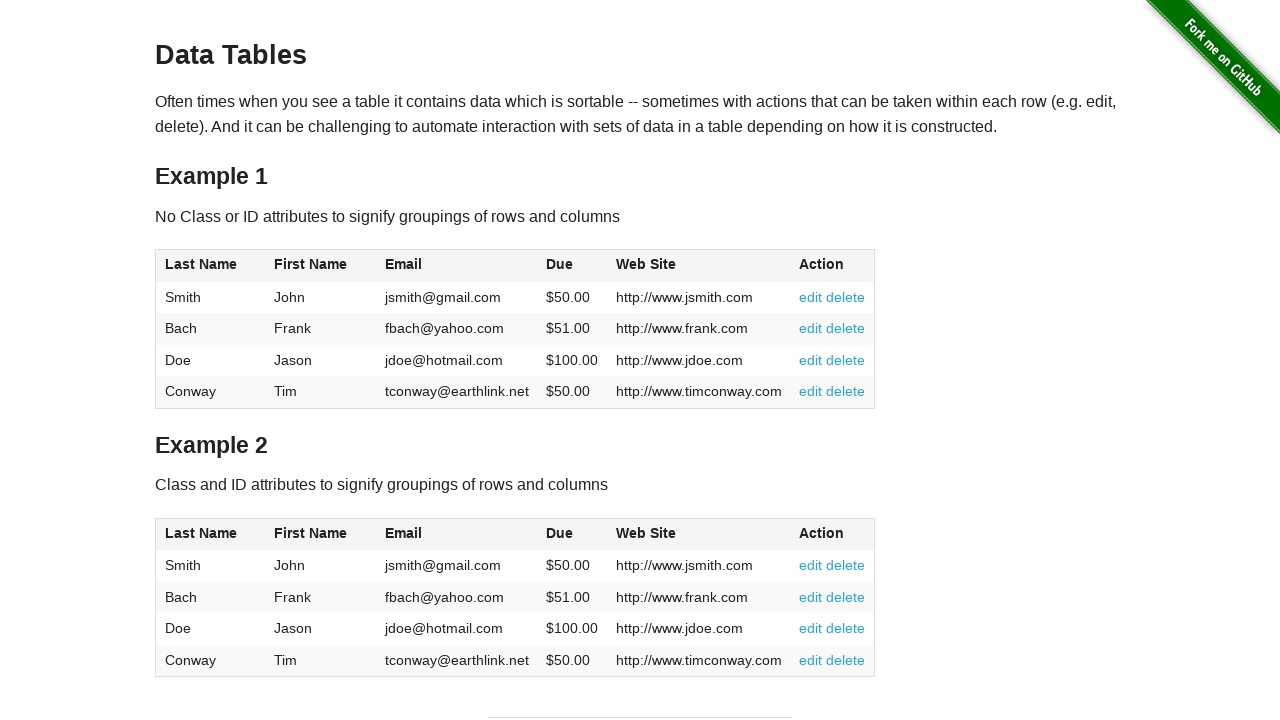

Clicked Due column header (first click) at (572, 266) on #table1 thead tr th:nth-child(4)
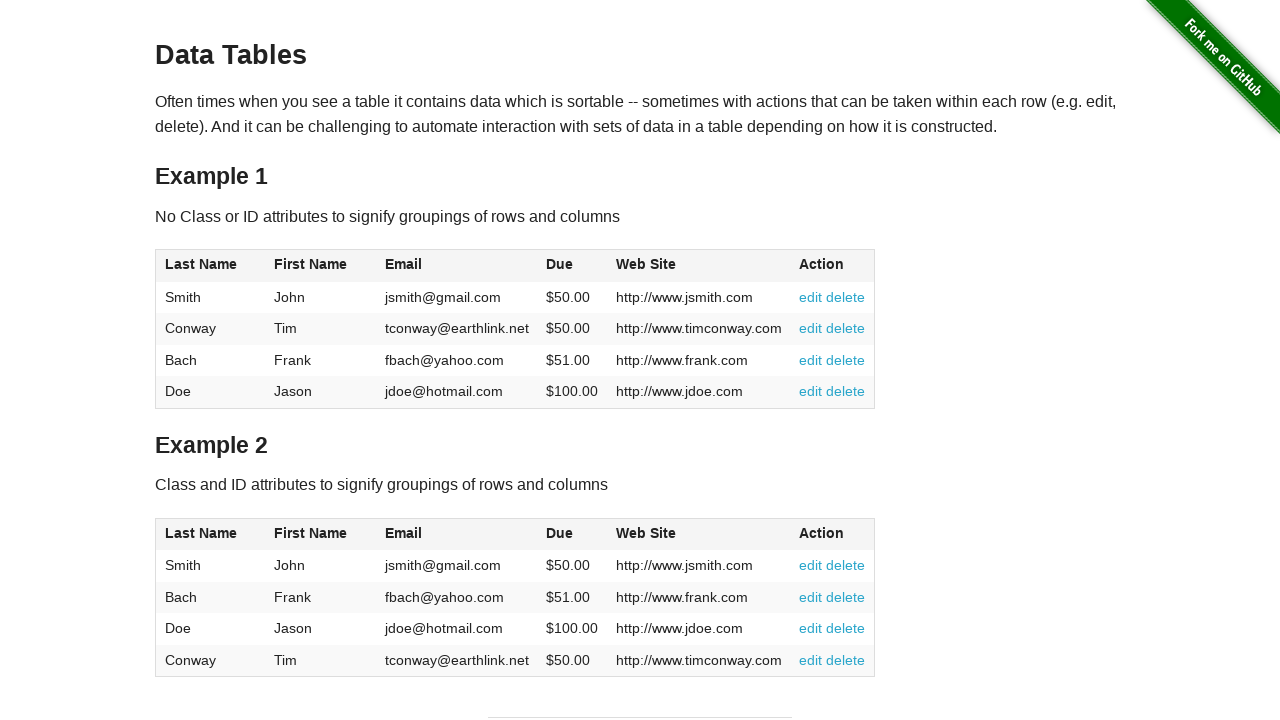

Clicked Due column header (second click) to sort in descending order at (572, 266) on #table1 thead tr th:nth-child(4)
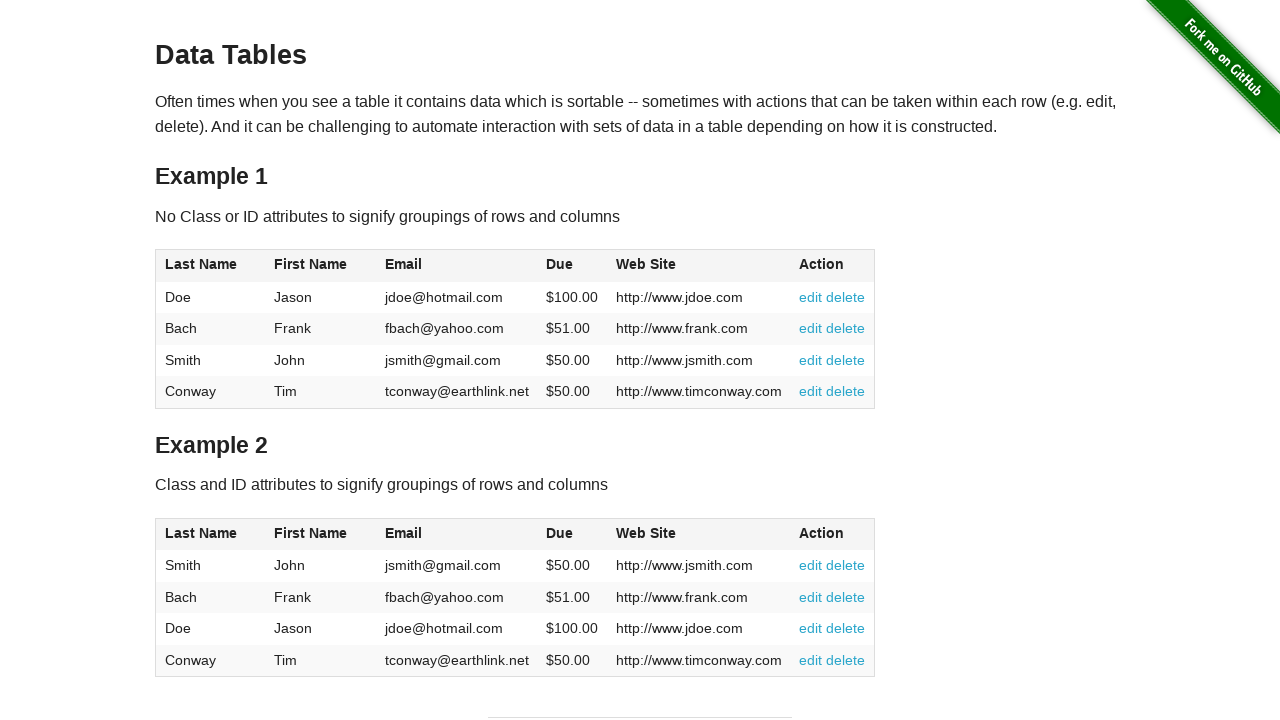

Waited for Due column values to load
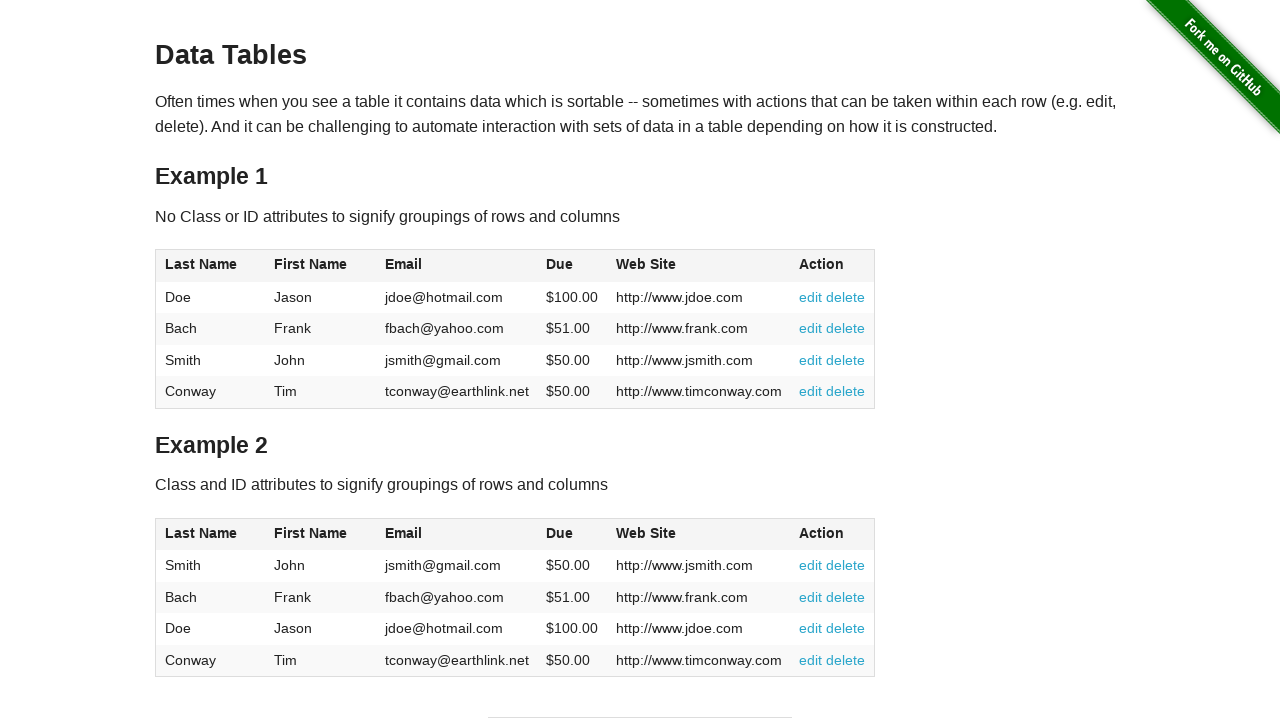

Retrieved all Due column elements
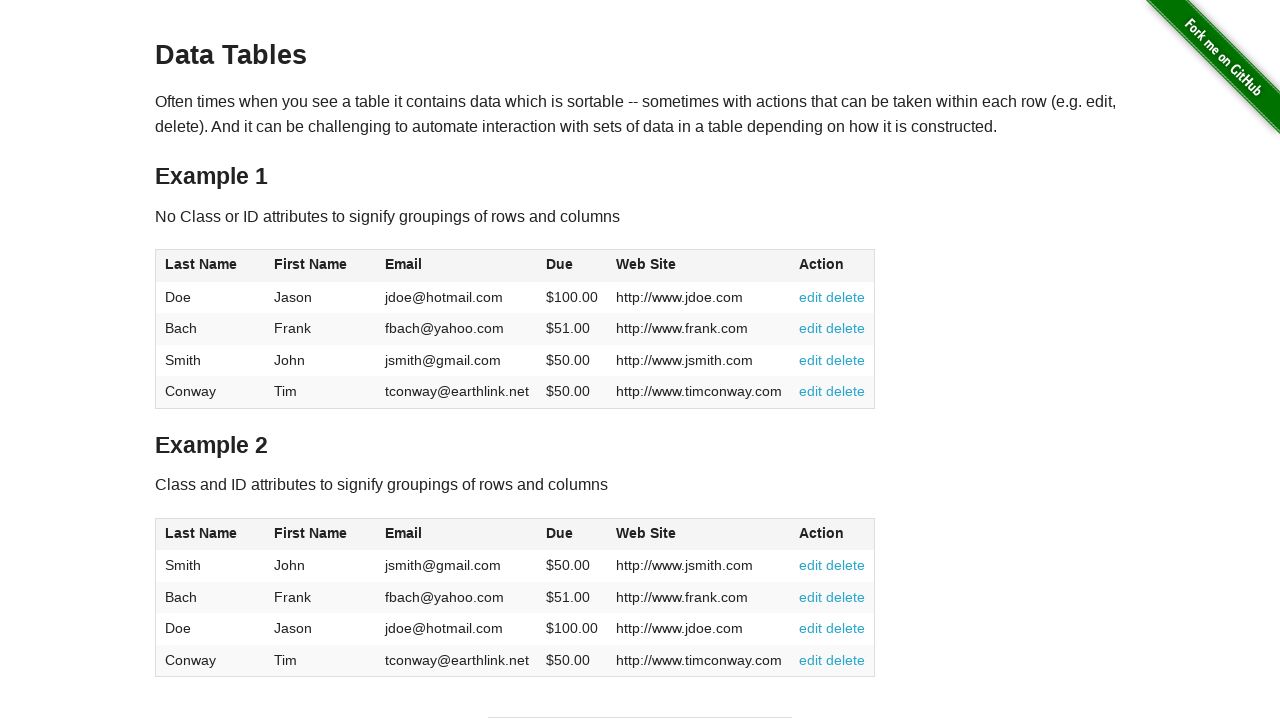

Extracted Due values: [100.0, 51.0, 50.0, 50.0]
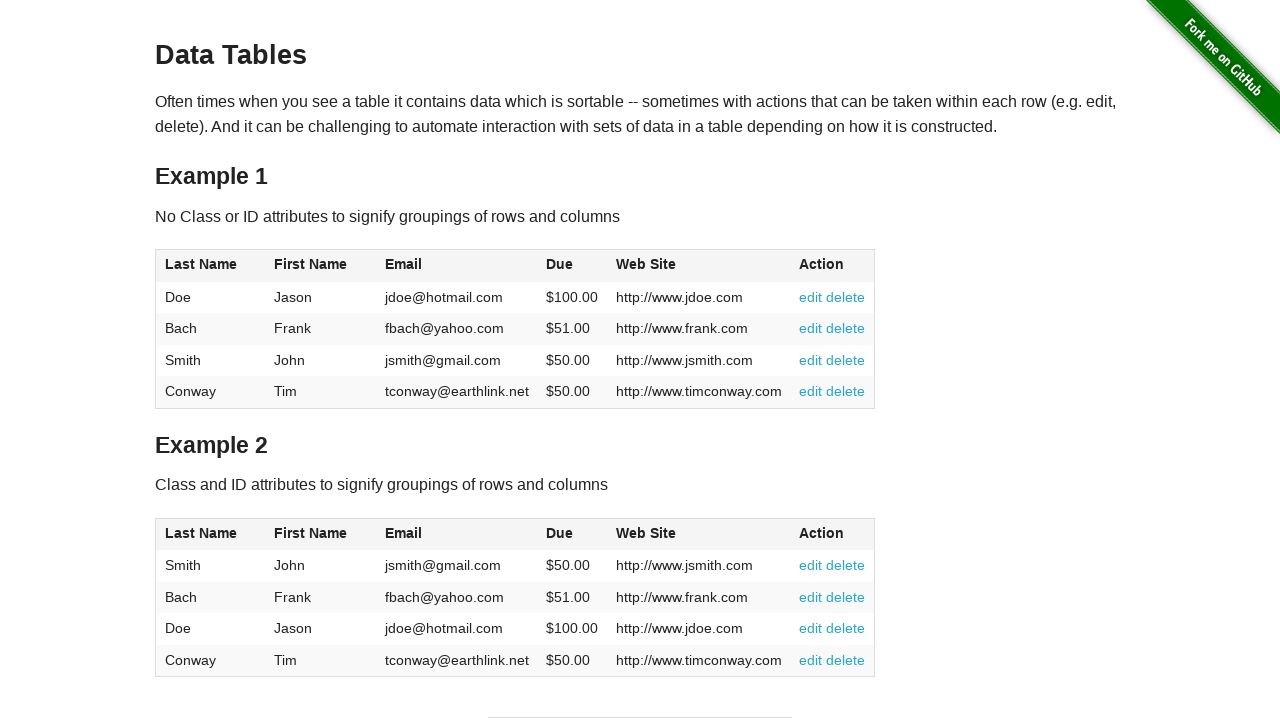

Verified Due column is sorted in descending order
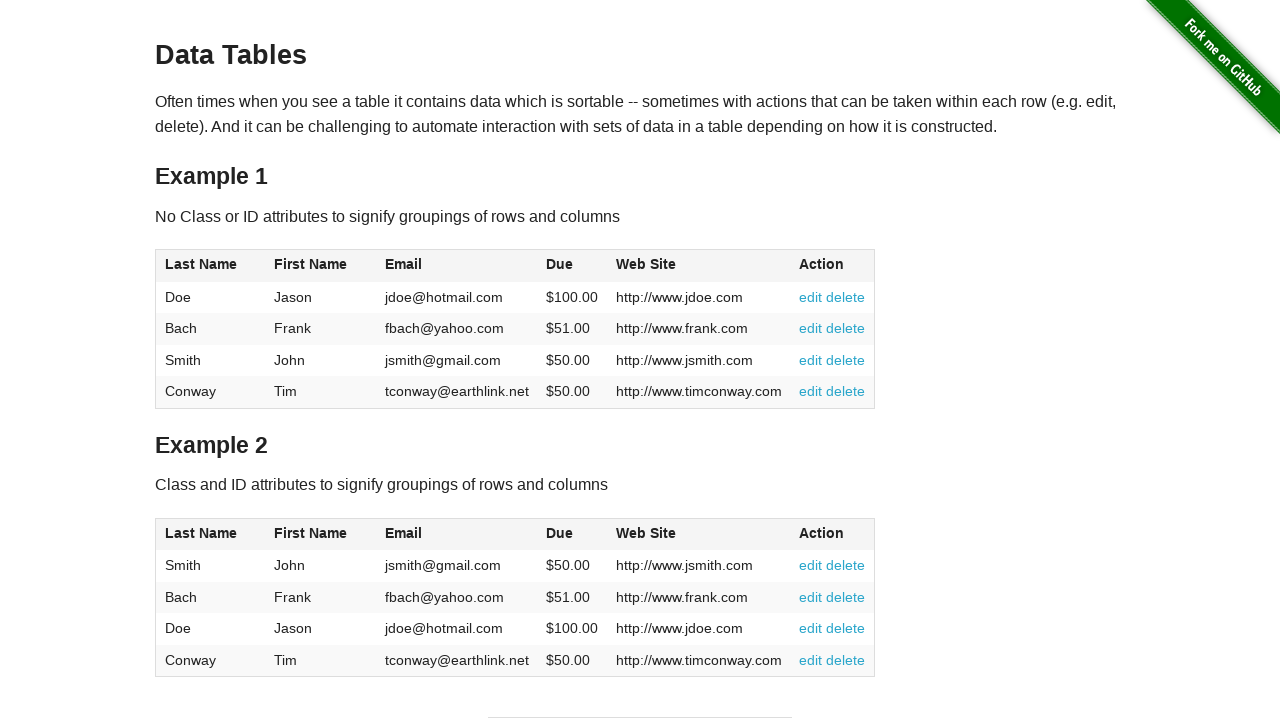

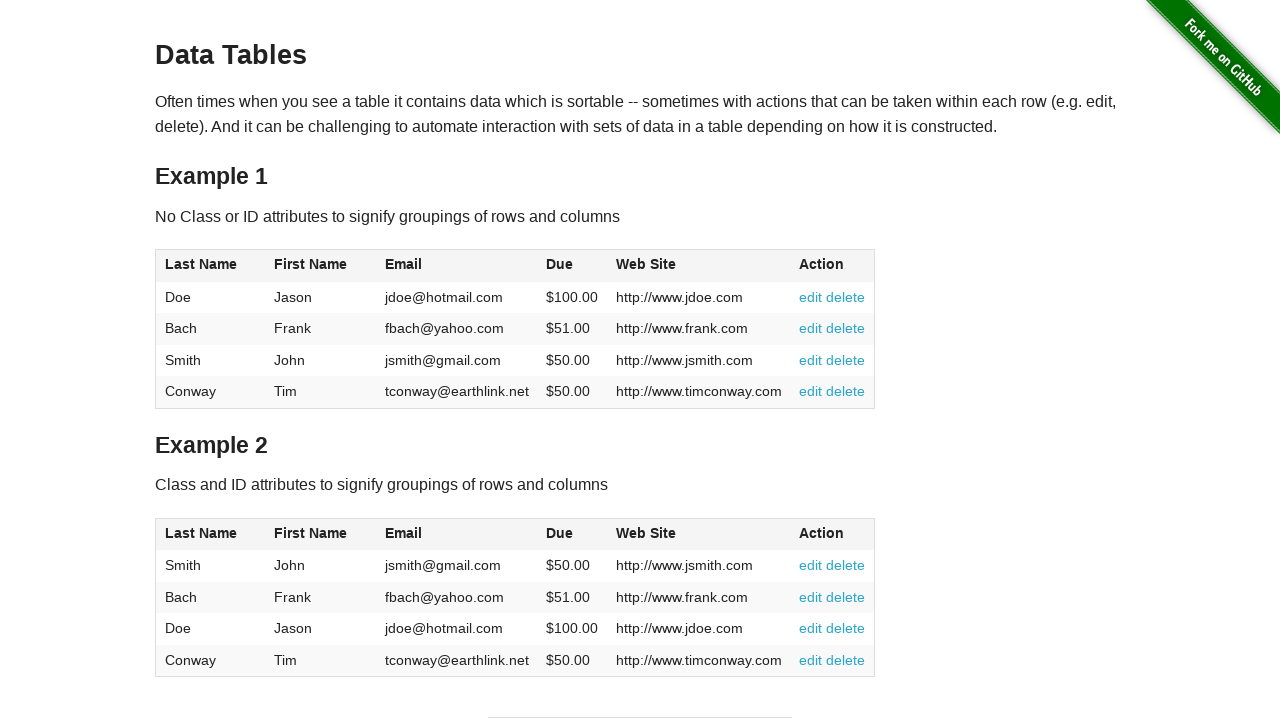